Tests dropdown selection functionality by selecting currency options using different methods - by index, visible text, and value

Starting URL: https://rahulshettyacademy.com/dropdownsPractise/

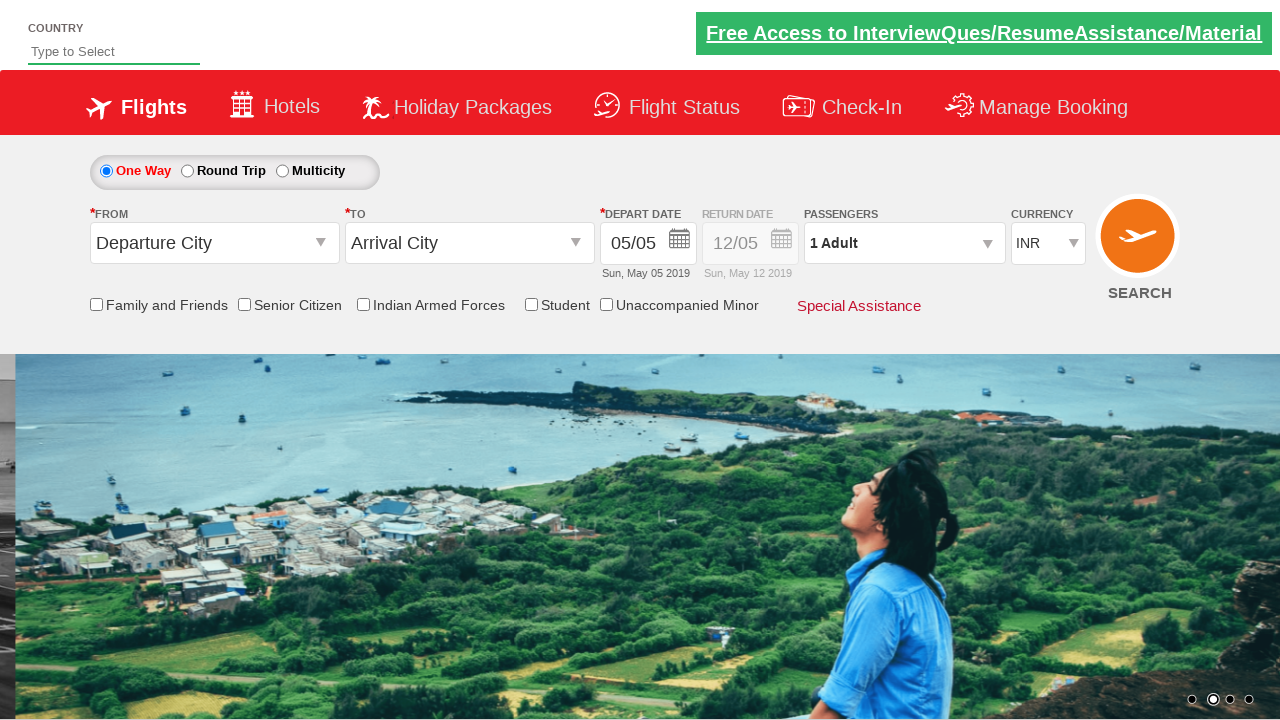

Navigated to dropdown practice page
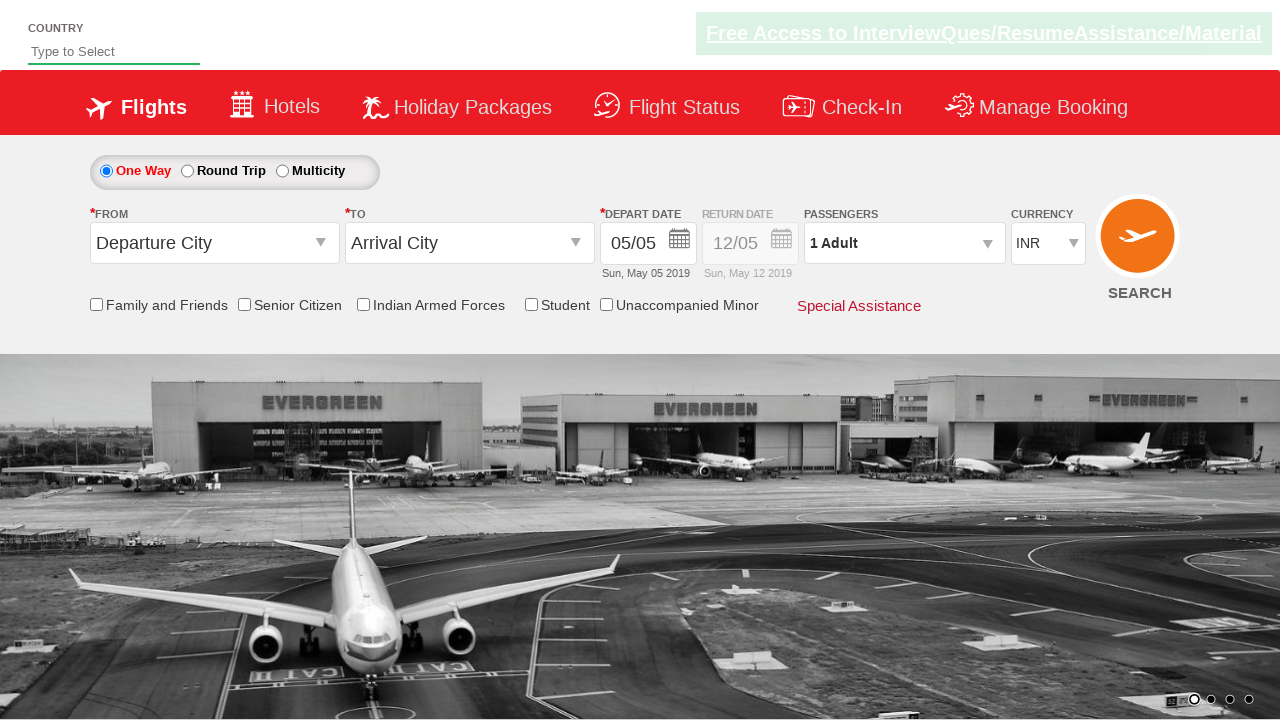

Located currency dropdown element
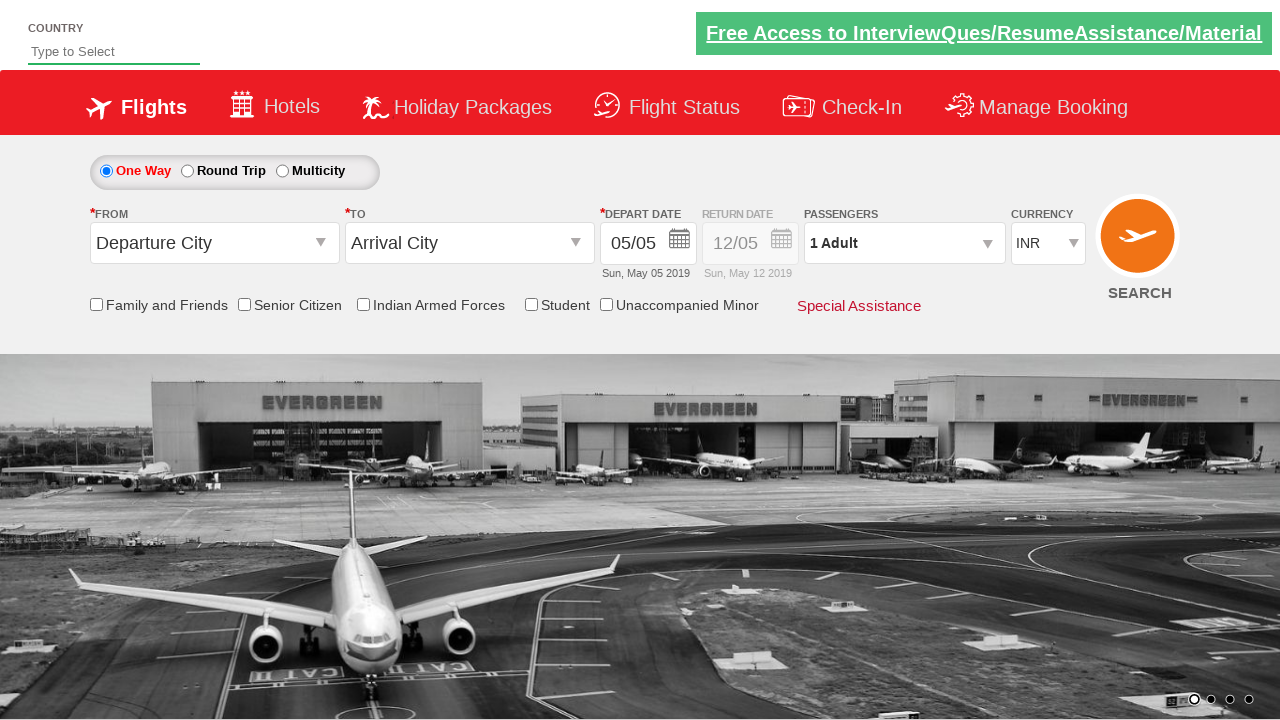

Selected currency option by index 3 (4th option) on #ctl00_mainContent_DropDownListCurrency
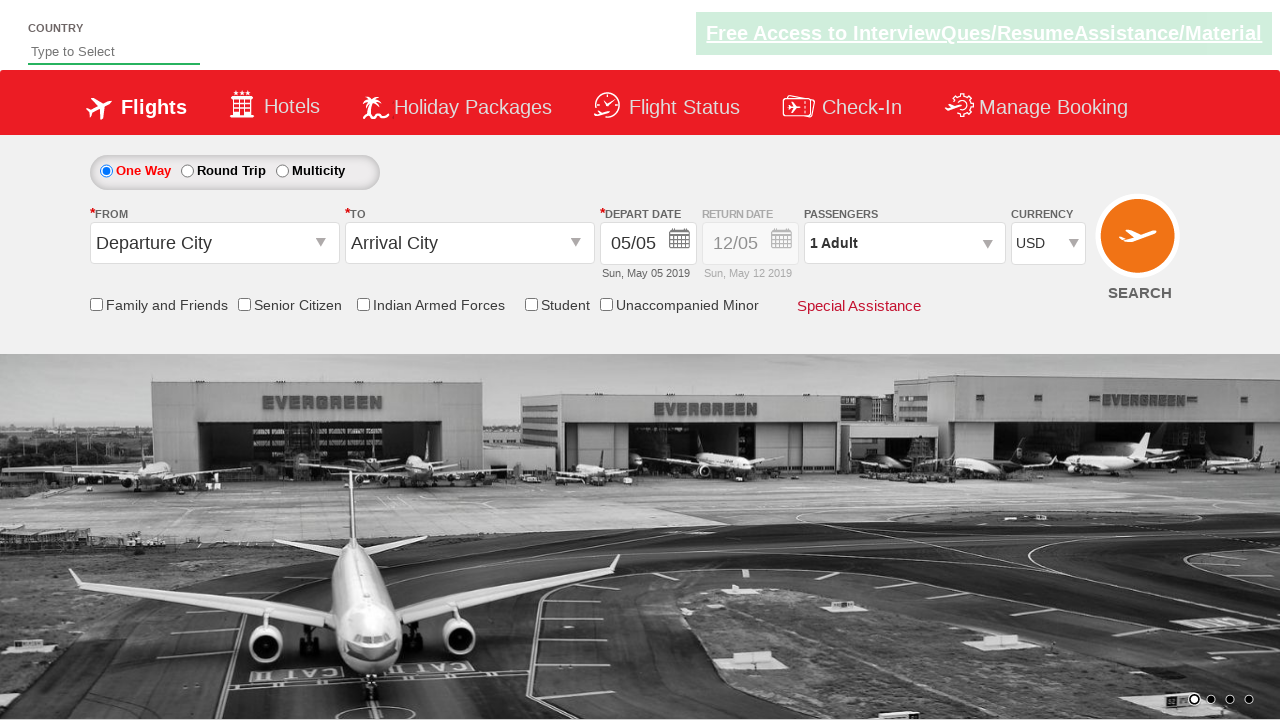

Selected currency option by visible text 'AED' on #ctl00_mainContent_DropDownListCurrency
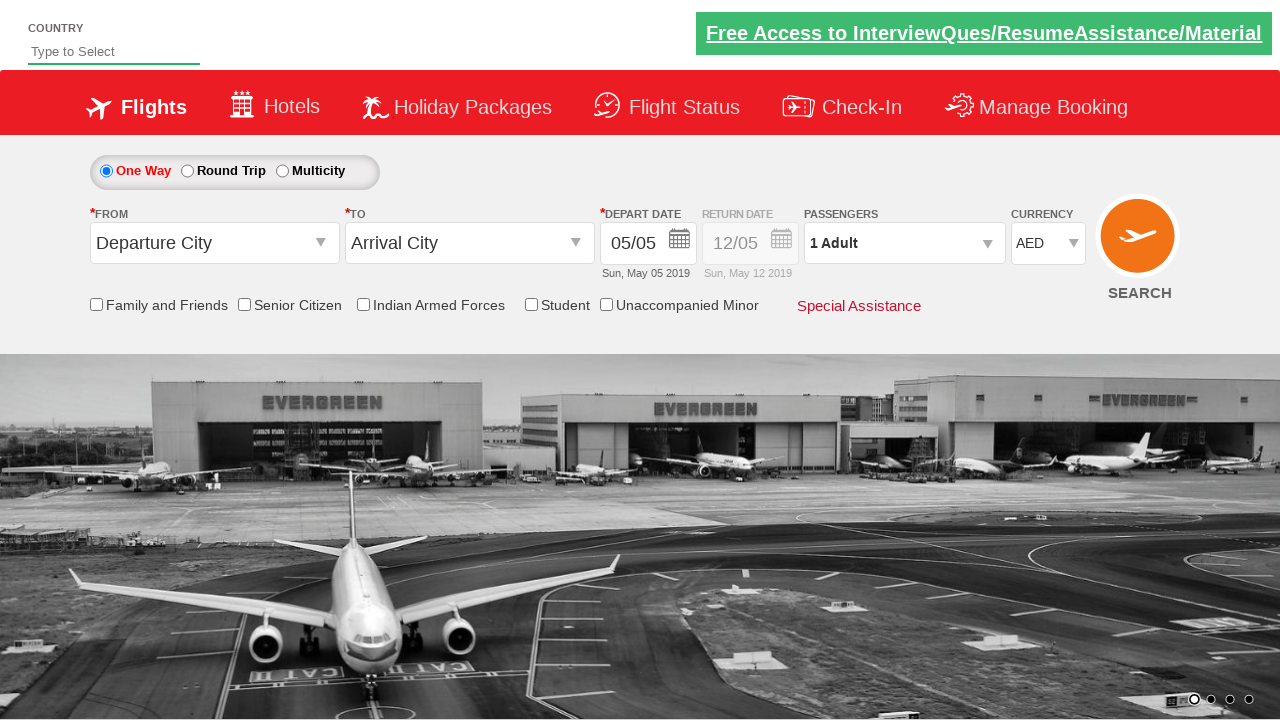

Selected currency option by value 'INR' on #ctl00_mainContent_DropDownListCurrency
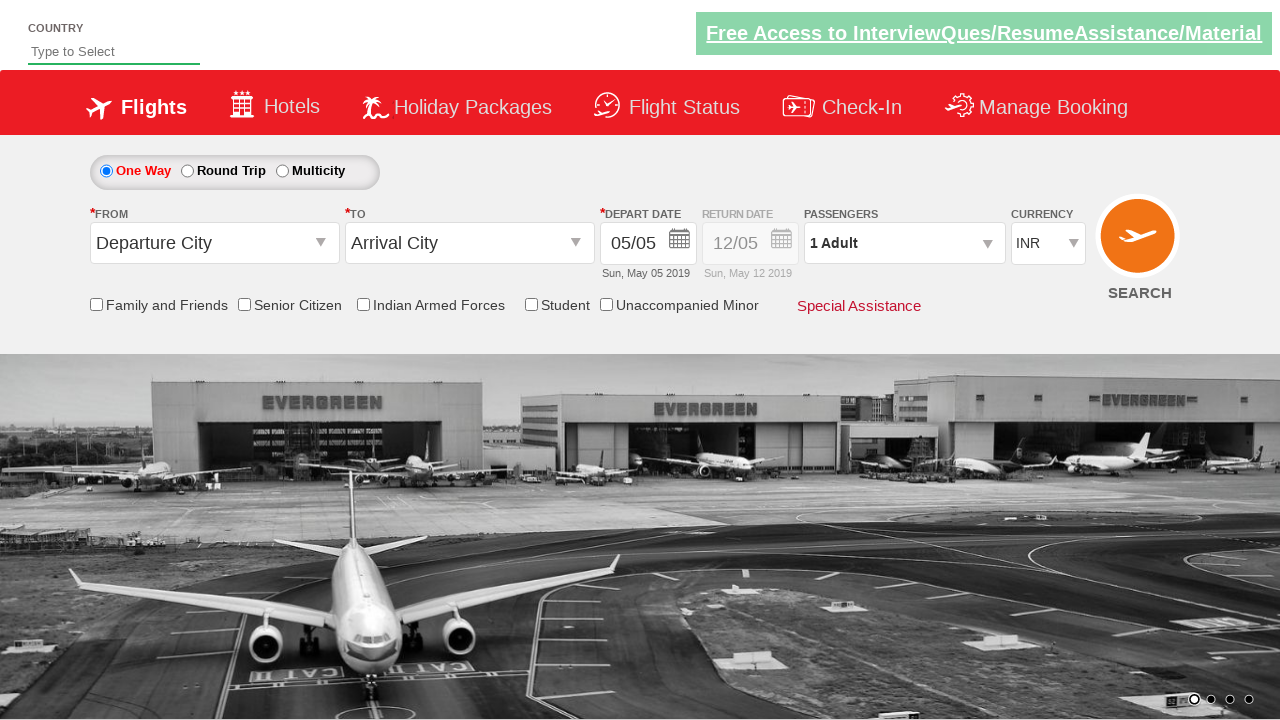

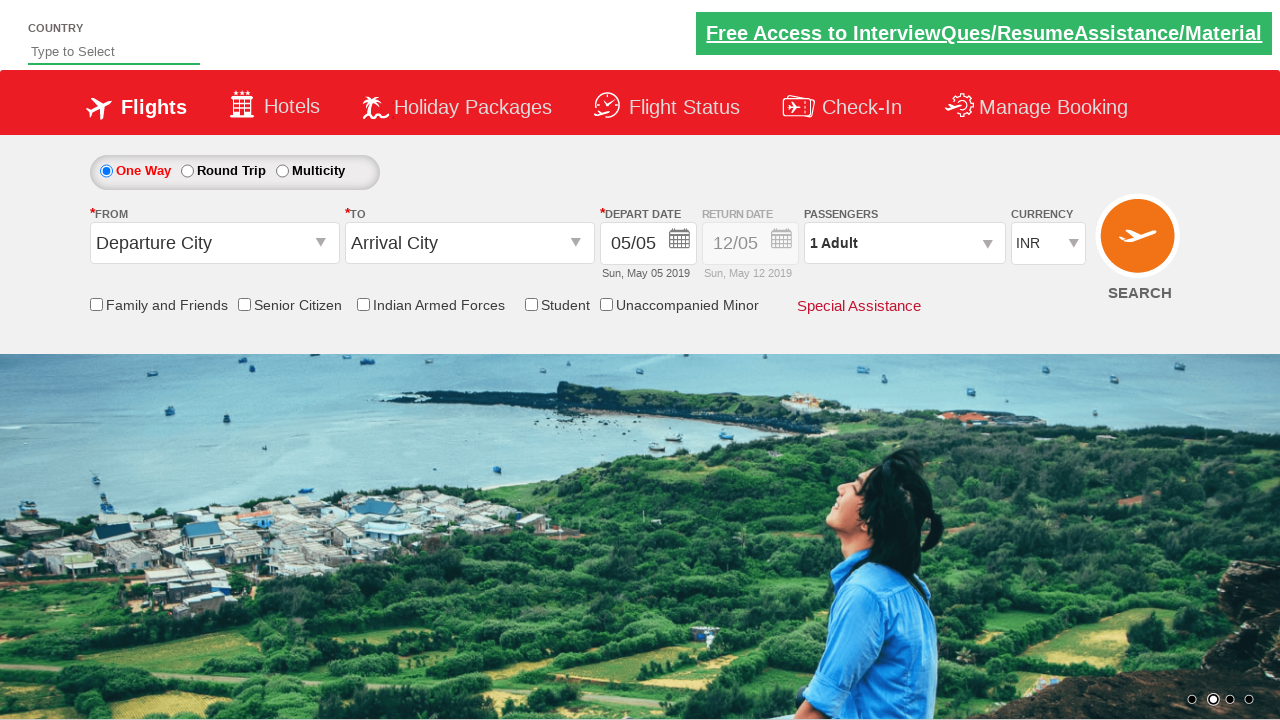